Checks that payment method logos are visible in the payment partners section on the MTS Belarus homepage

Starting URL: https://www.mts.by/

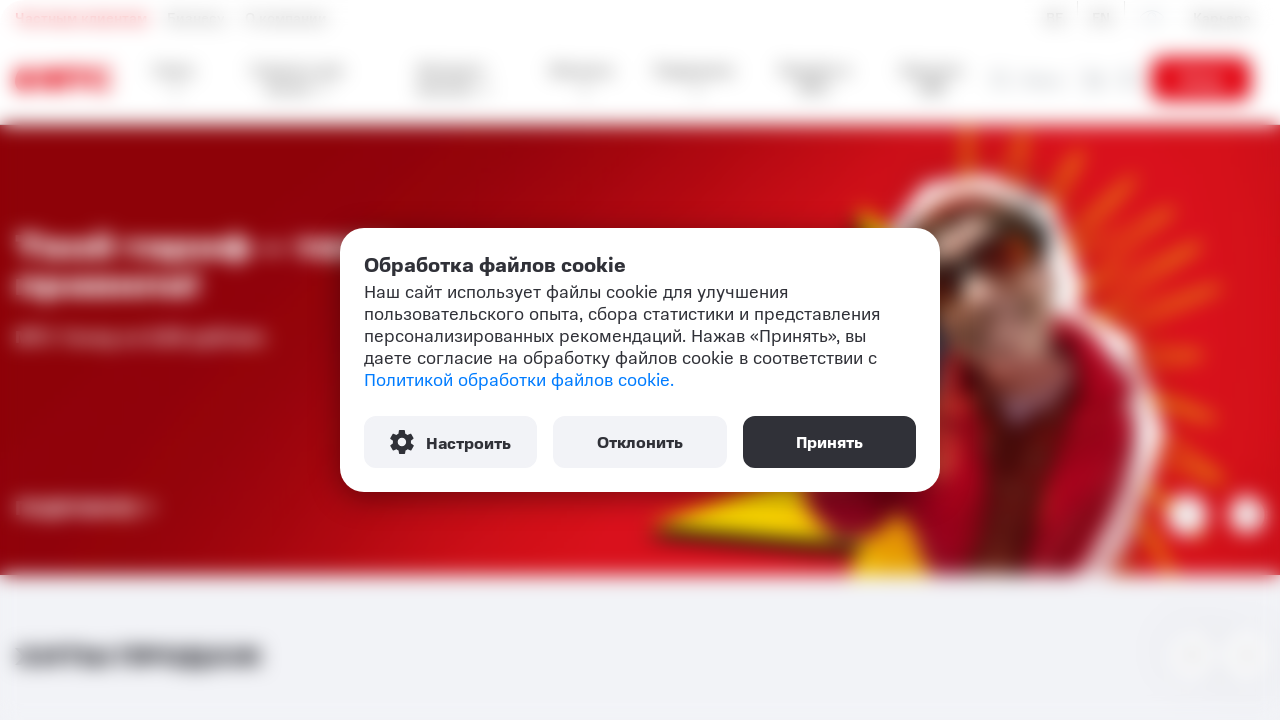

Waited for payment partners section with logo images to load
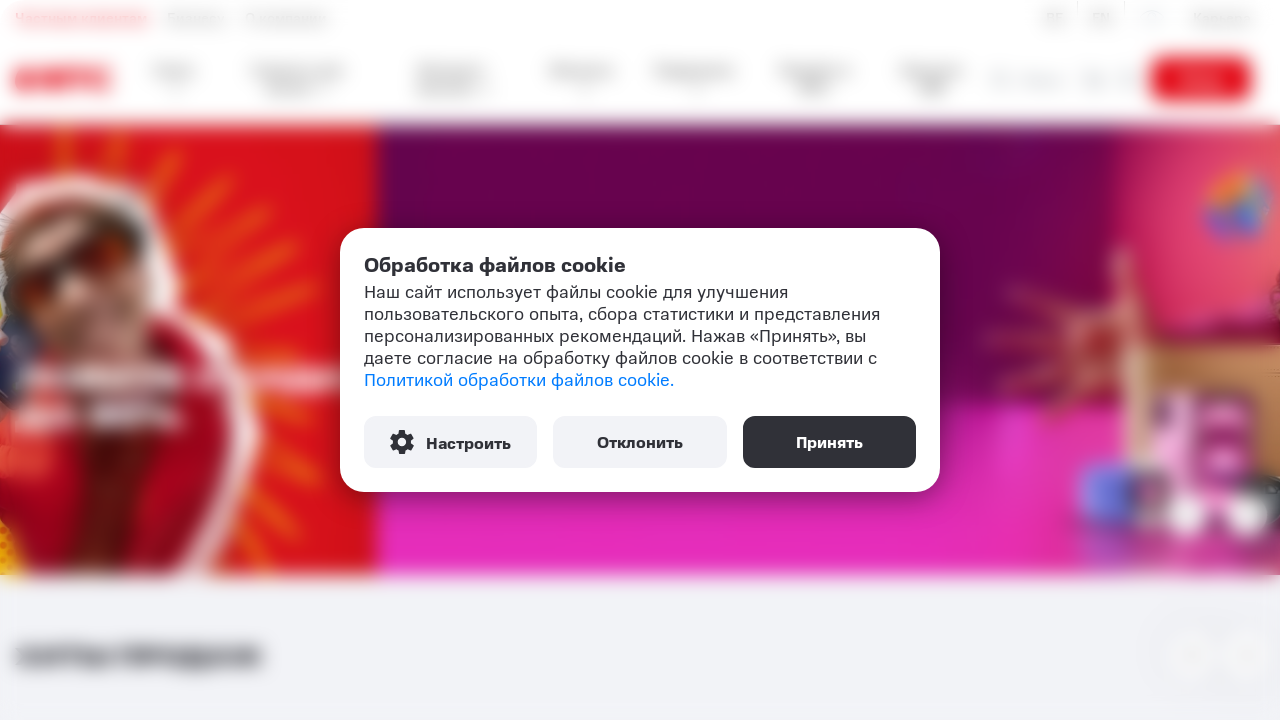

Located all payment method logo images in the partners section
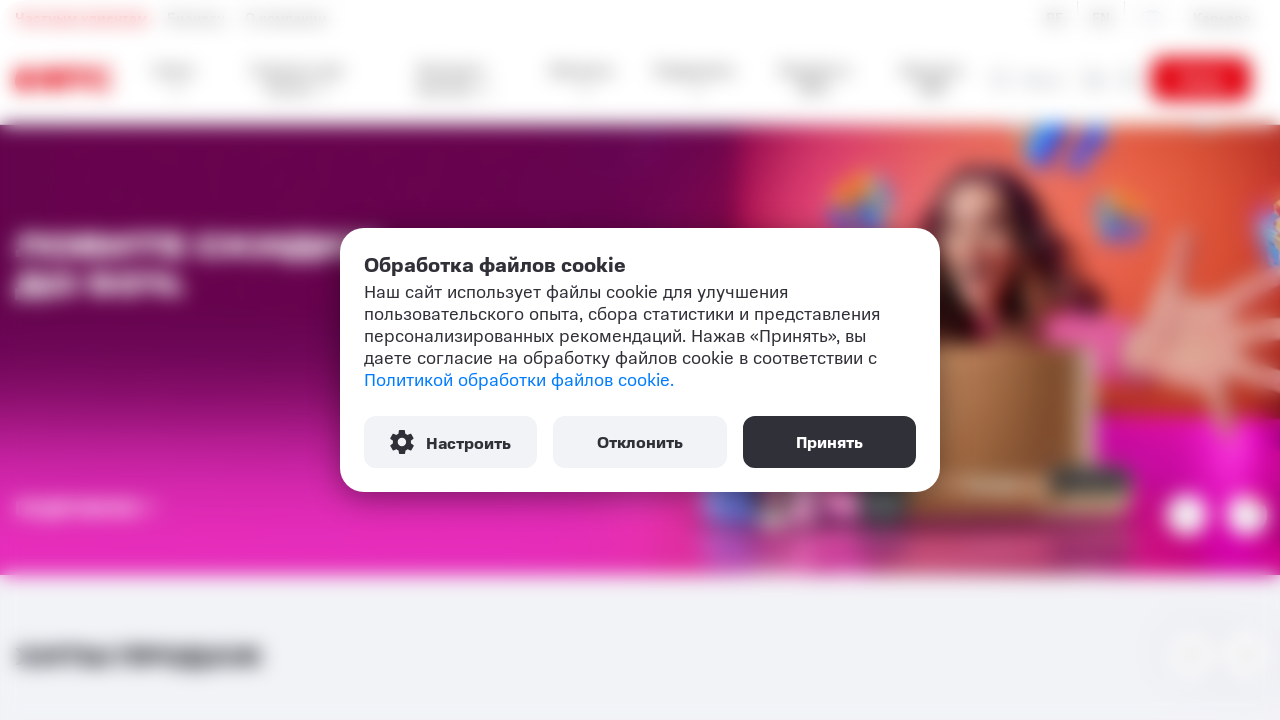

Retrieved count of payment method logos: 5
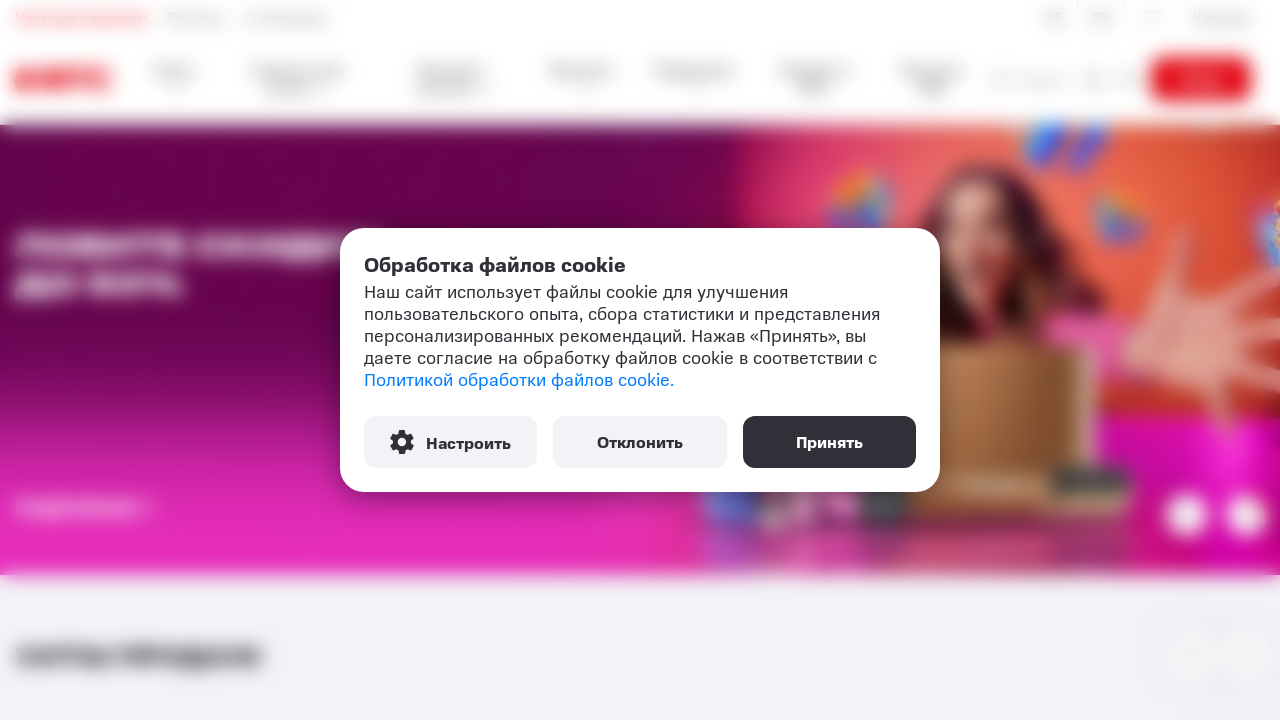

Verified that at least one payment method logo exists
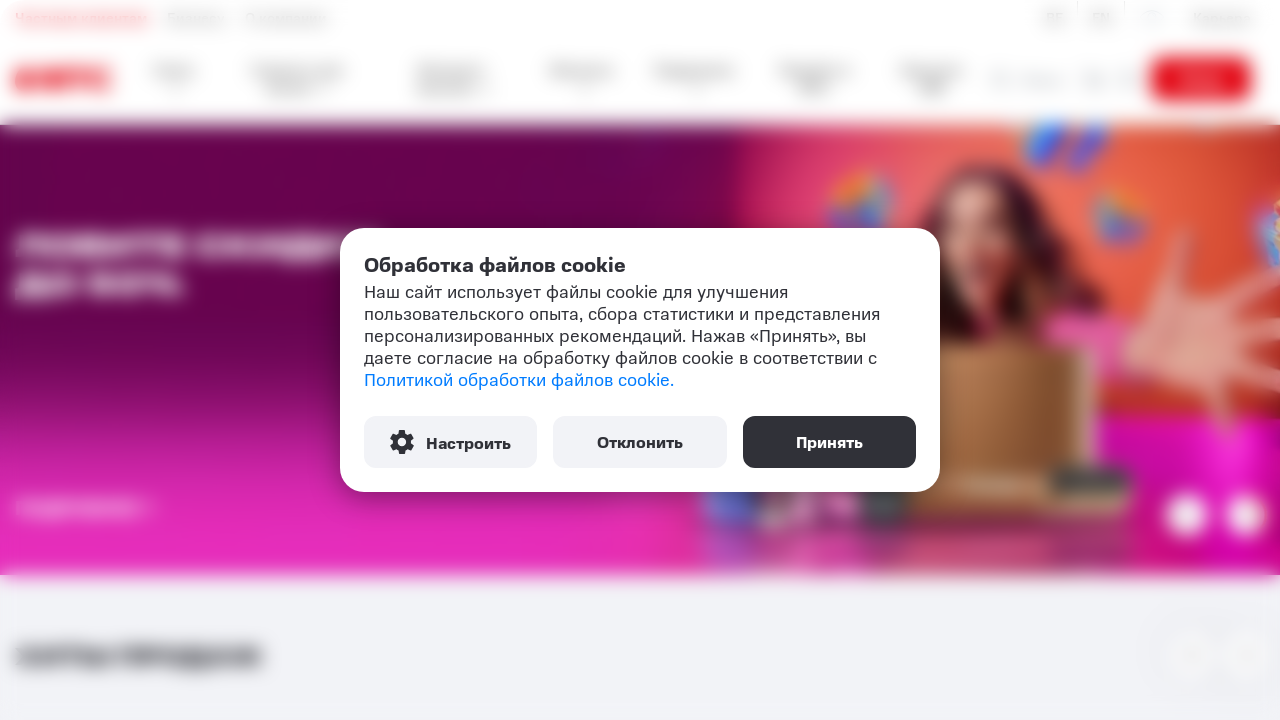

Verified payment method logo 0 is visible
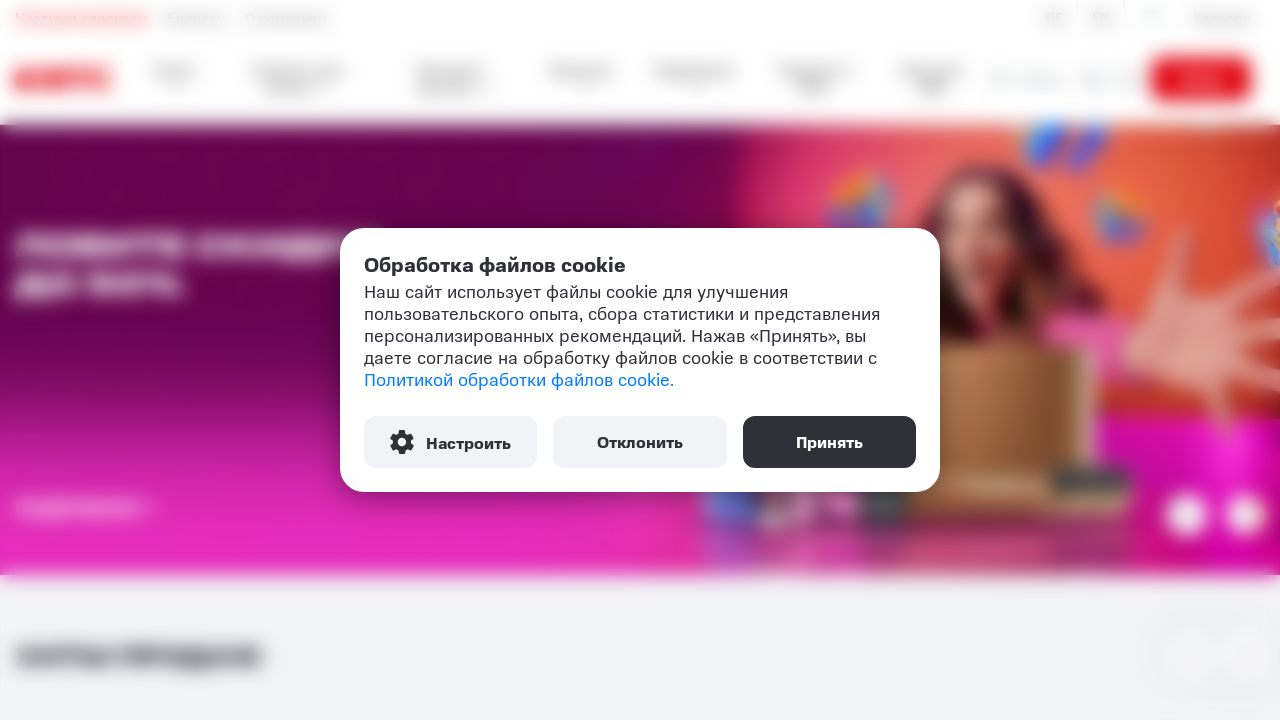

Verified payment method logo 1 is visible
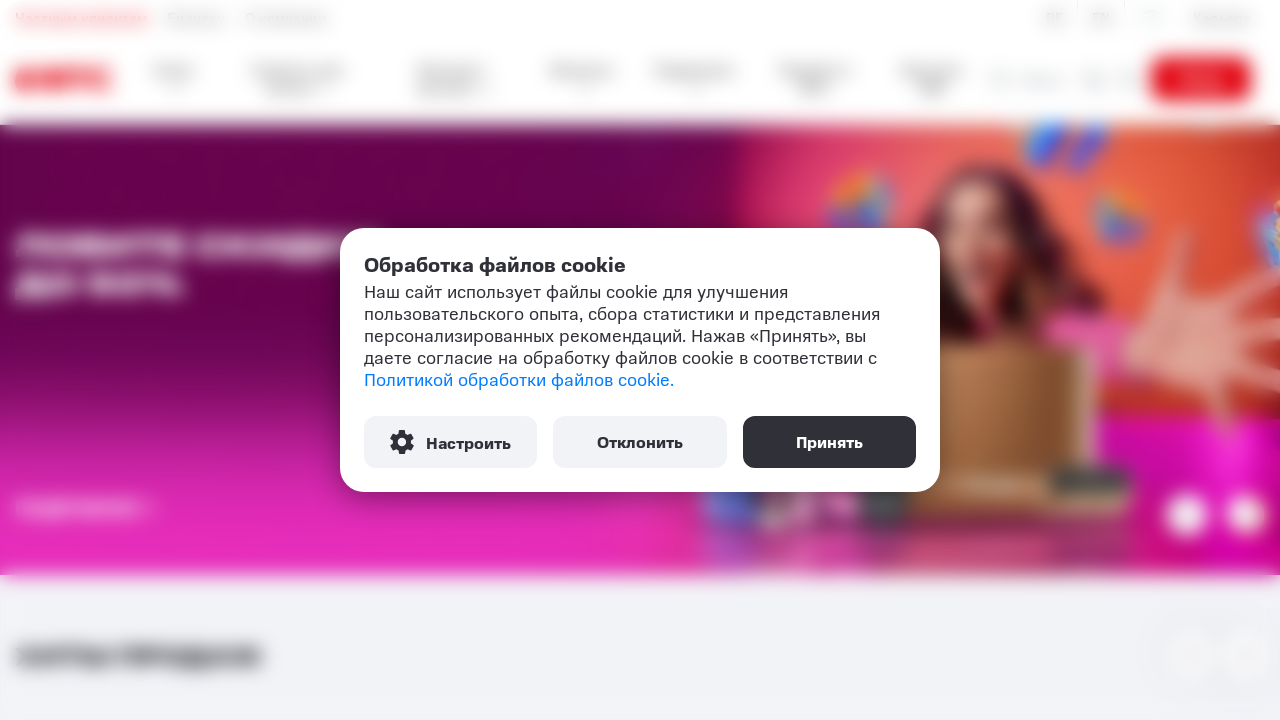

Verified payment method logo 2 is visible
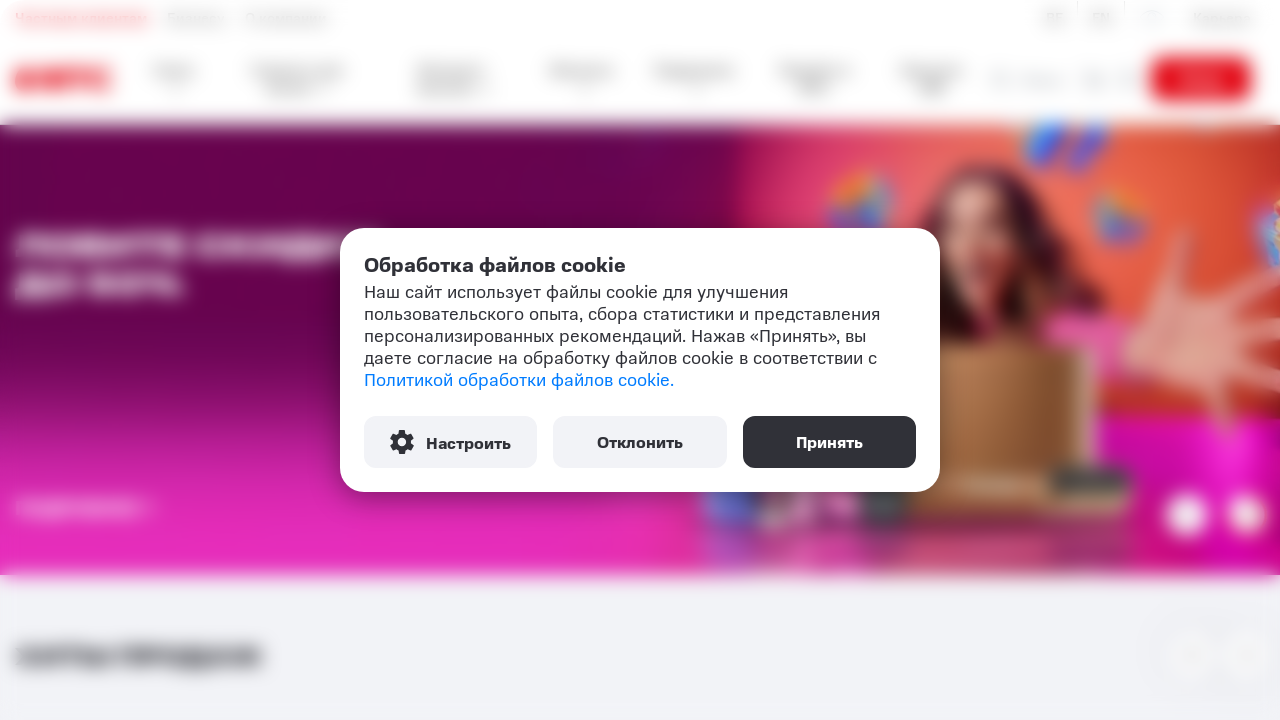

Verified payment method logo 3 is visible
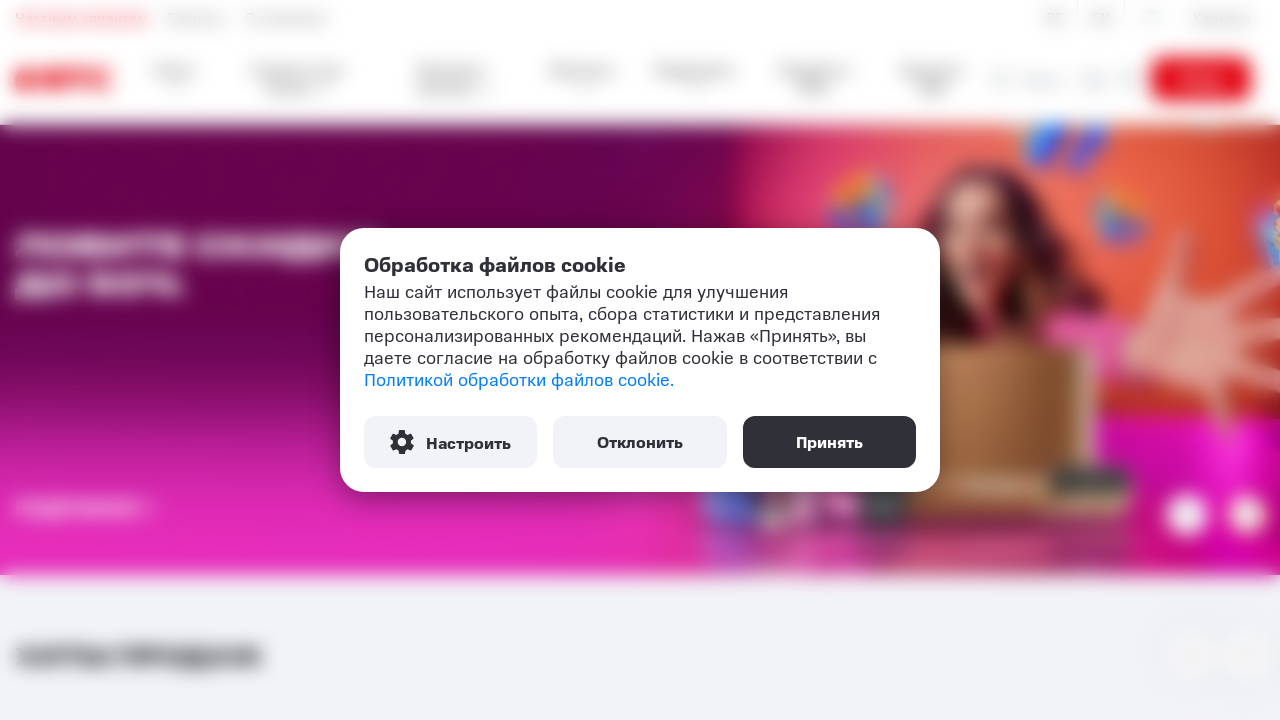

Verified payment method logo 4 is visible
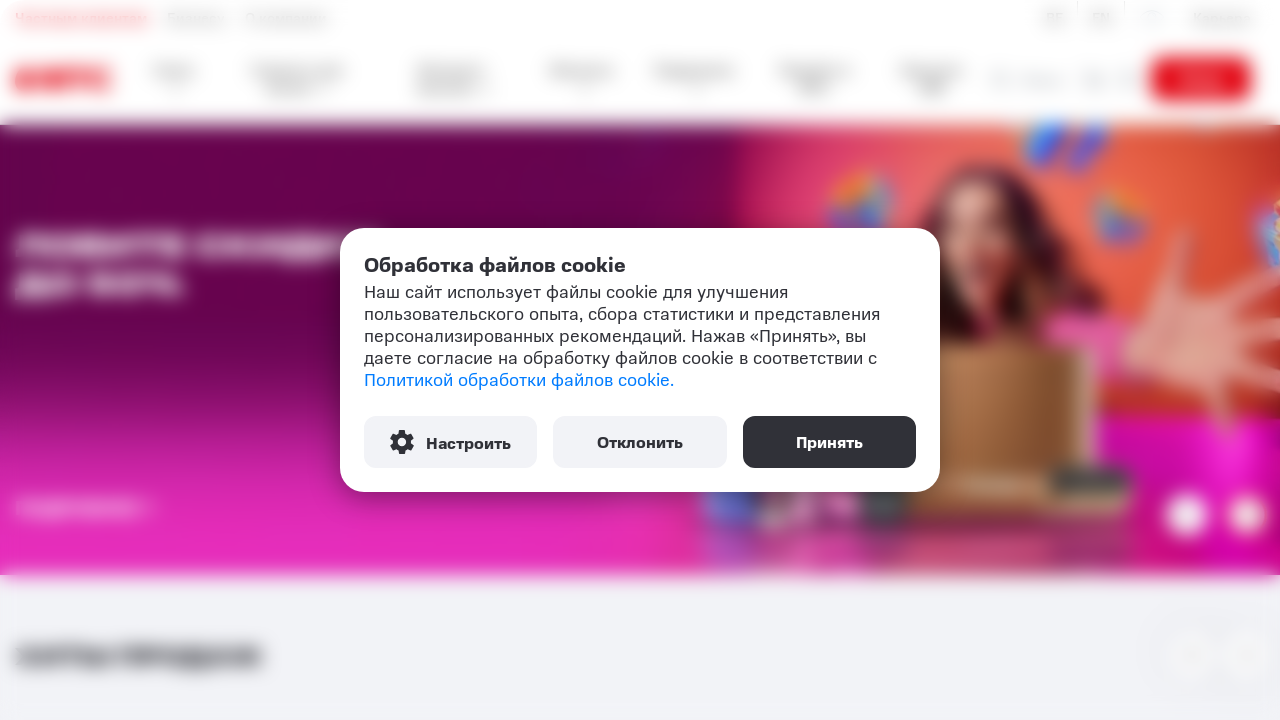

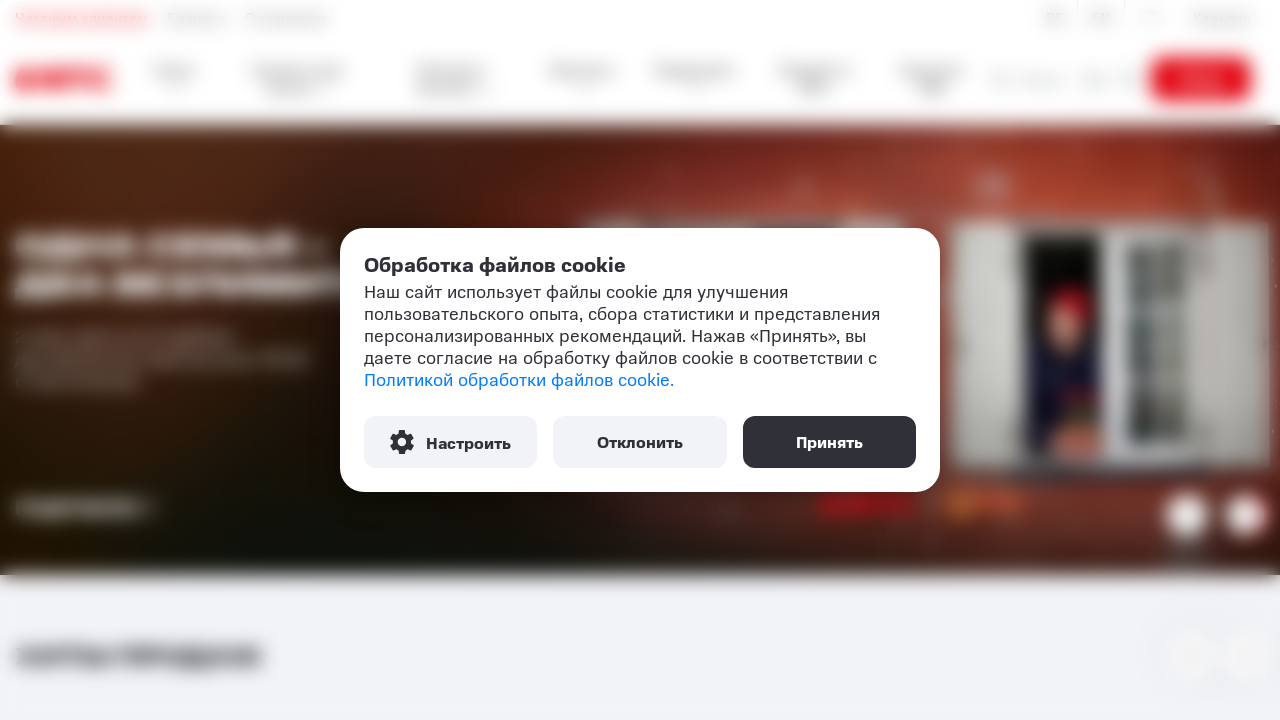